Tests sorting a text column in ascending order by clicking the header of the third column (email) in table1

Starting URL: http://the-internet.herokuapp.com/tables

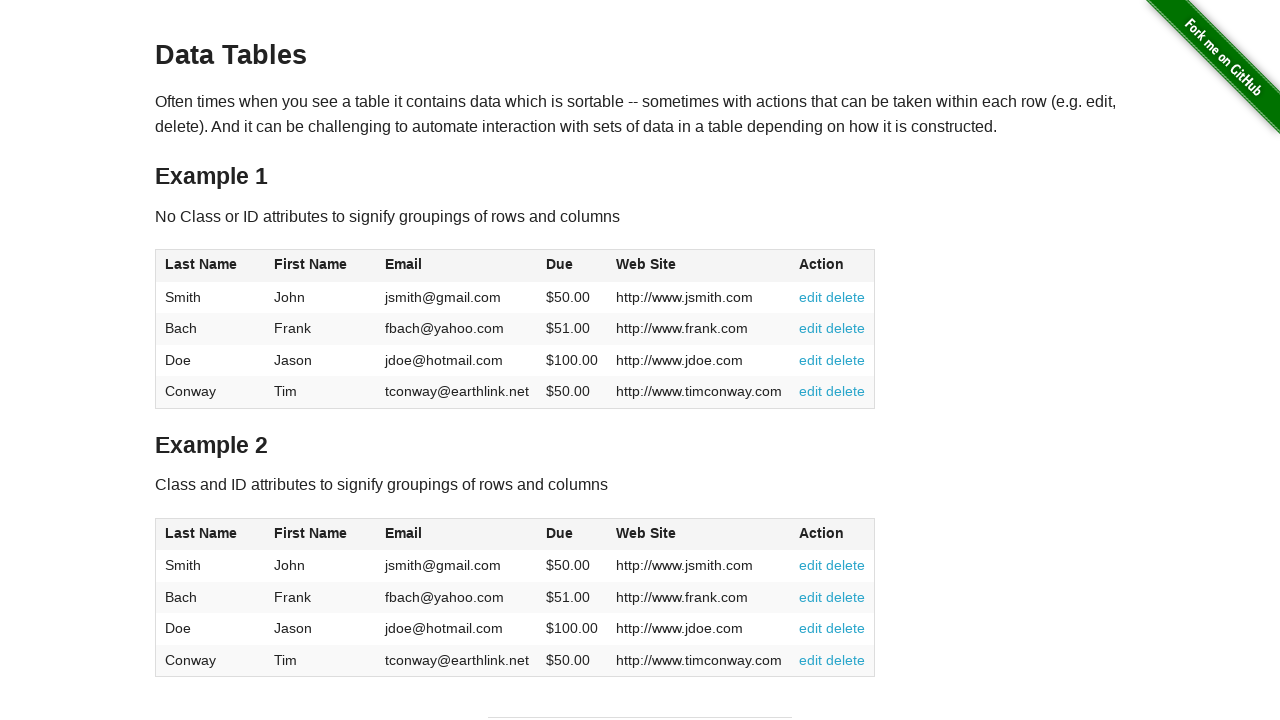

Clicked email column header (3rd column) in table1 to sort at (457, 266) on #table1 thead tr th:nth-of-type(3)
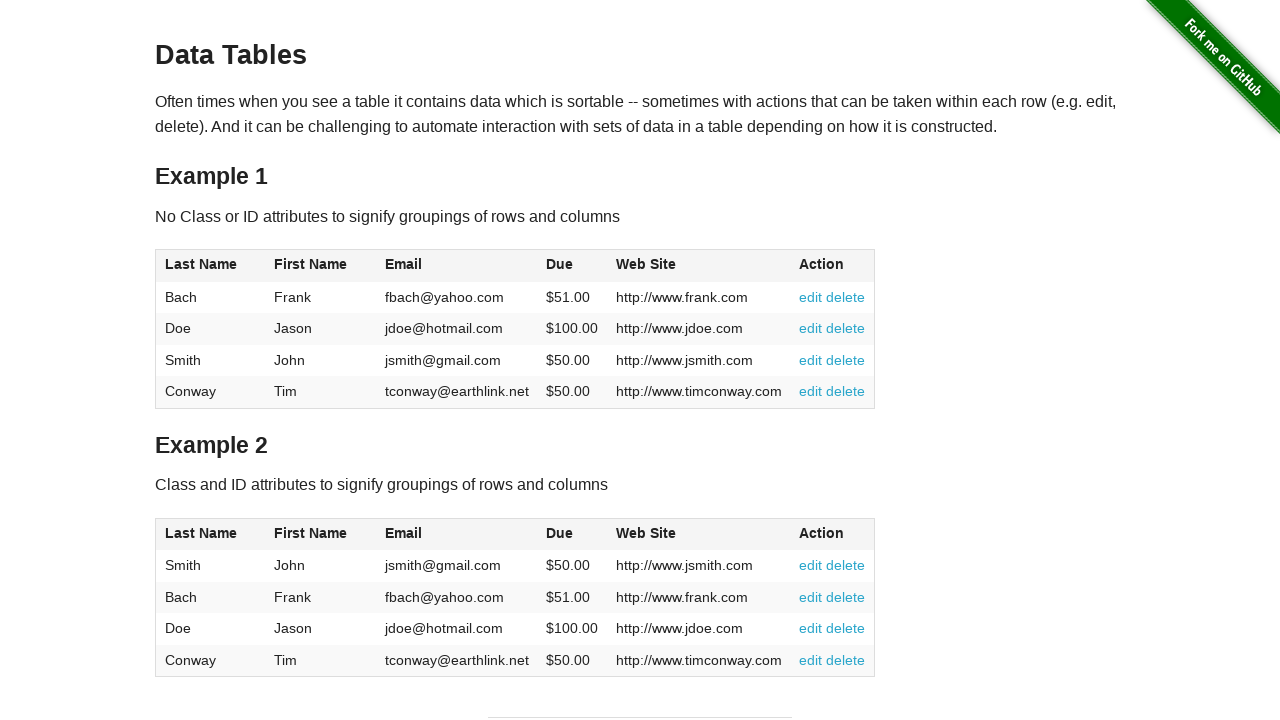

Located all email cells in table1 body
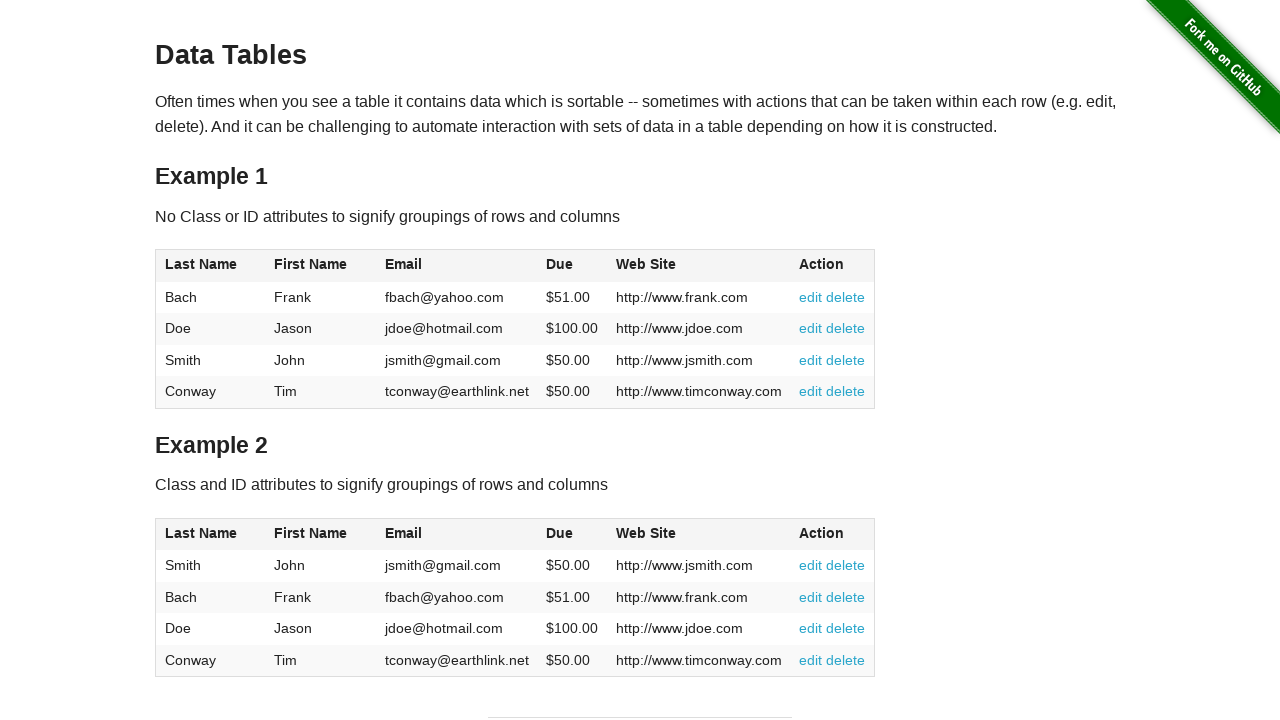

Extracted email values from all rows
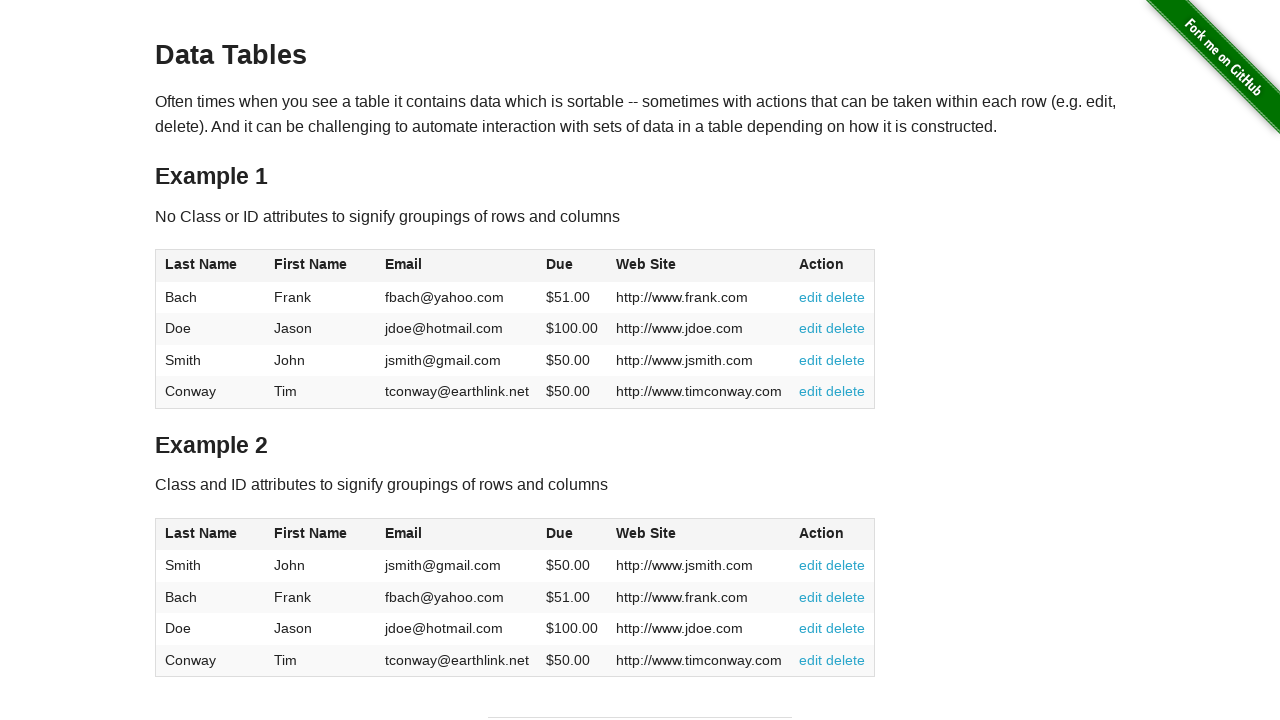

Verified email column is sorted in ascending order
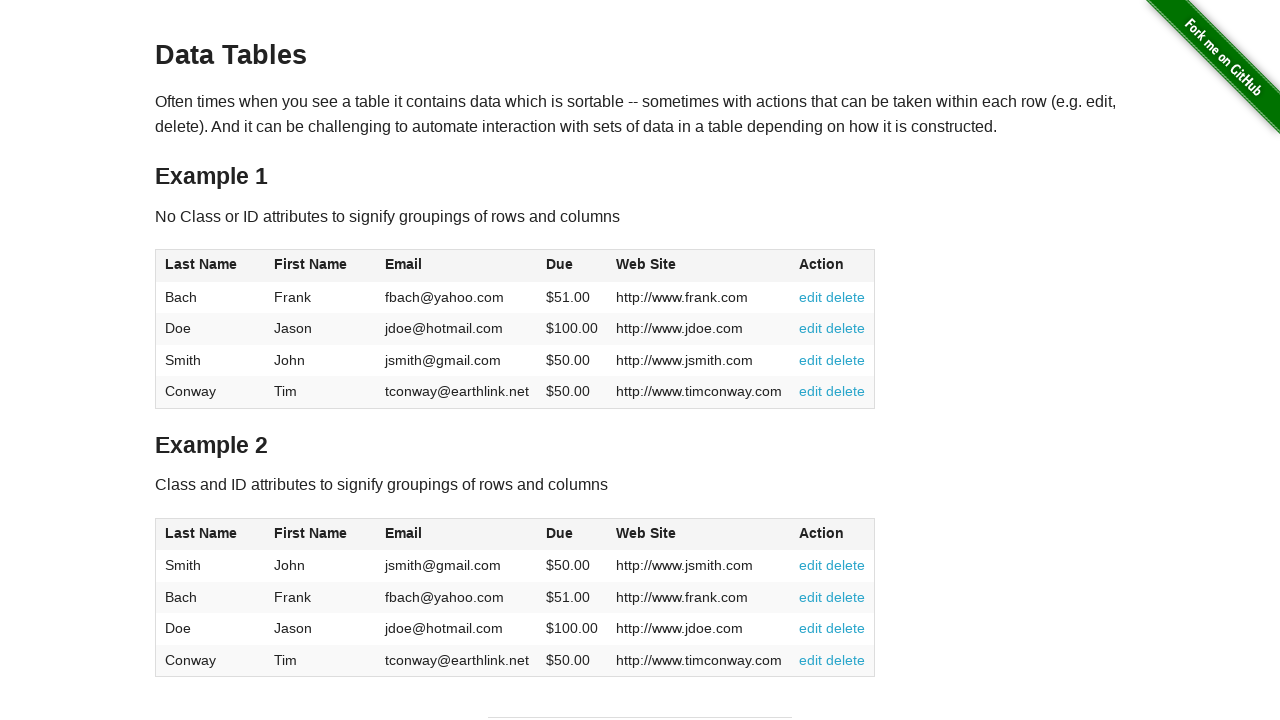

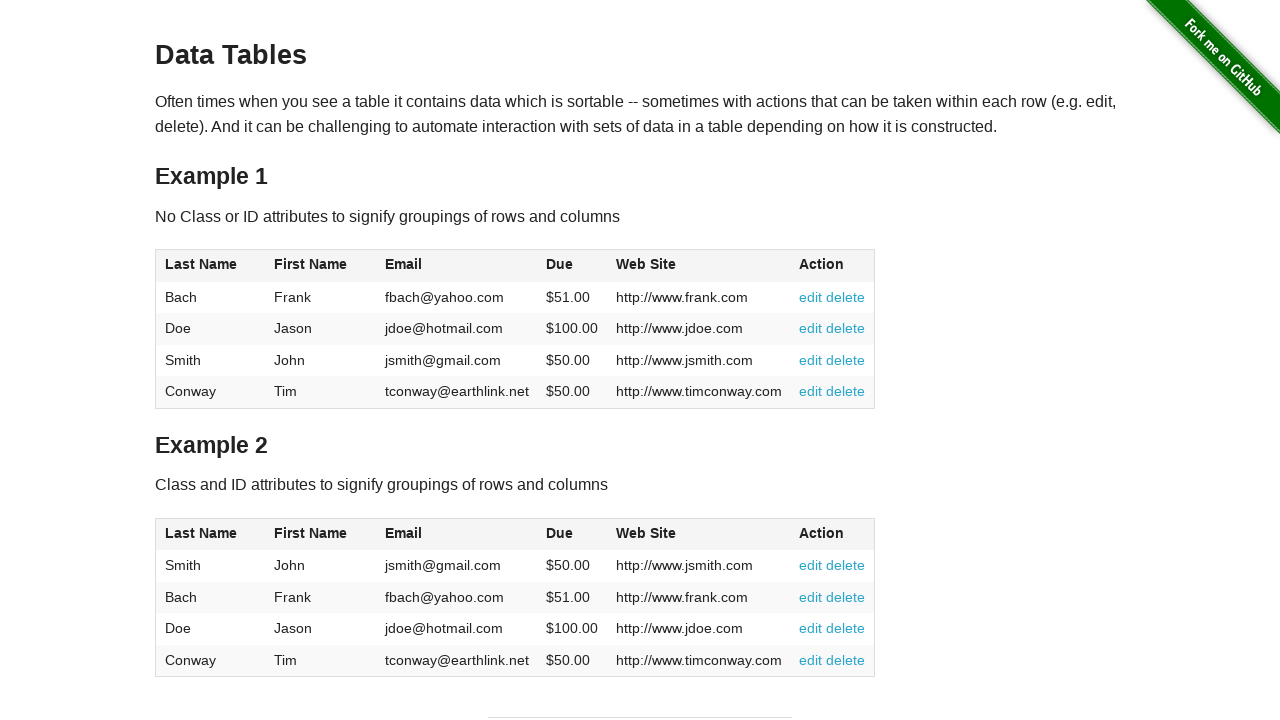